Tests AJAX functionality by clicking a button and waiting for the dynamic content to load

Starting URL: http://www.uitestingplayground.com/ajax

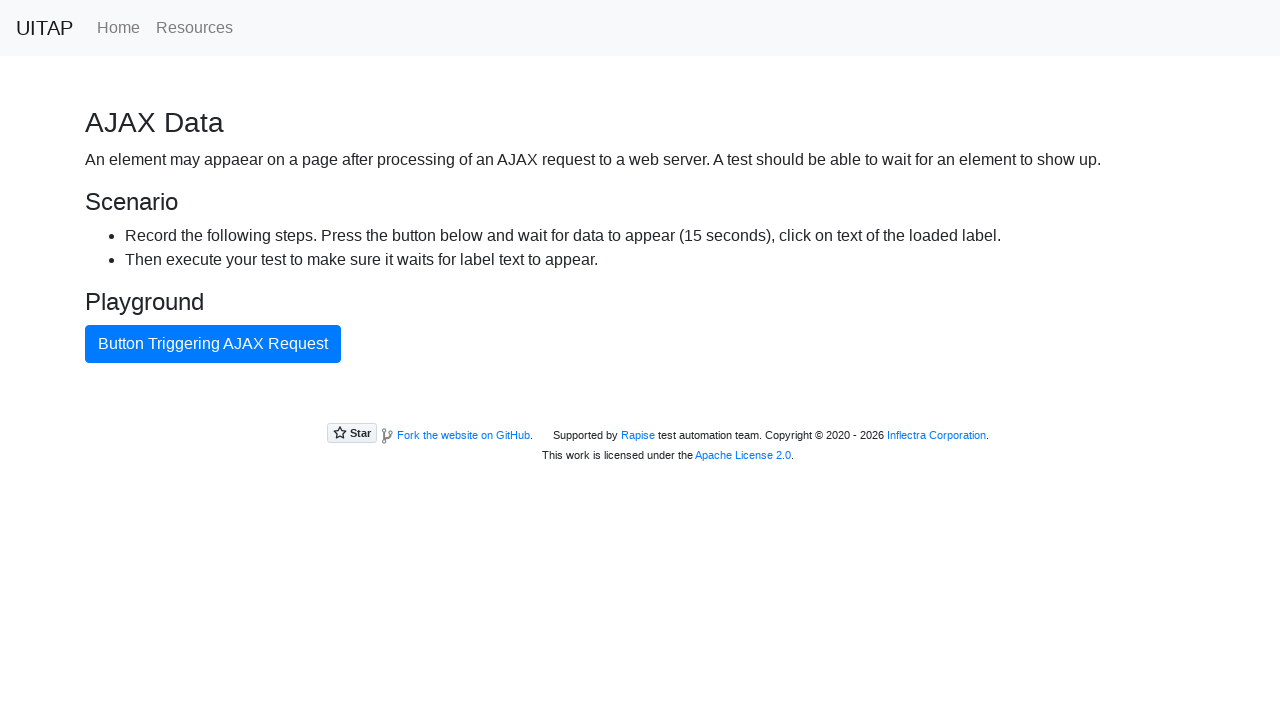

Clicked AJAX button to trigger dynamic content loading at (213, 344) on #ajaxButton
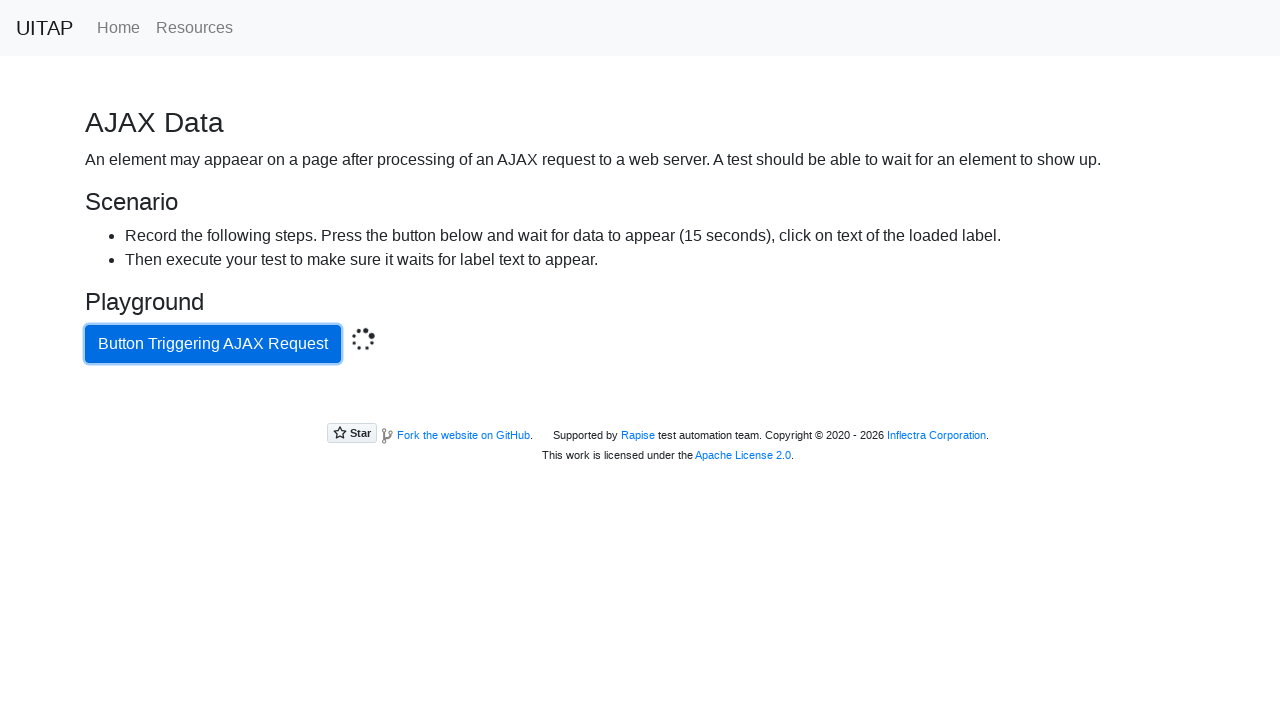

Success message appeared after AJAX request completed
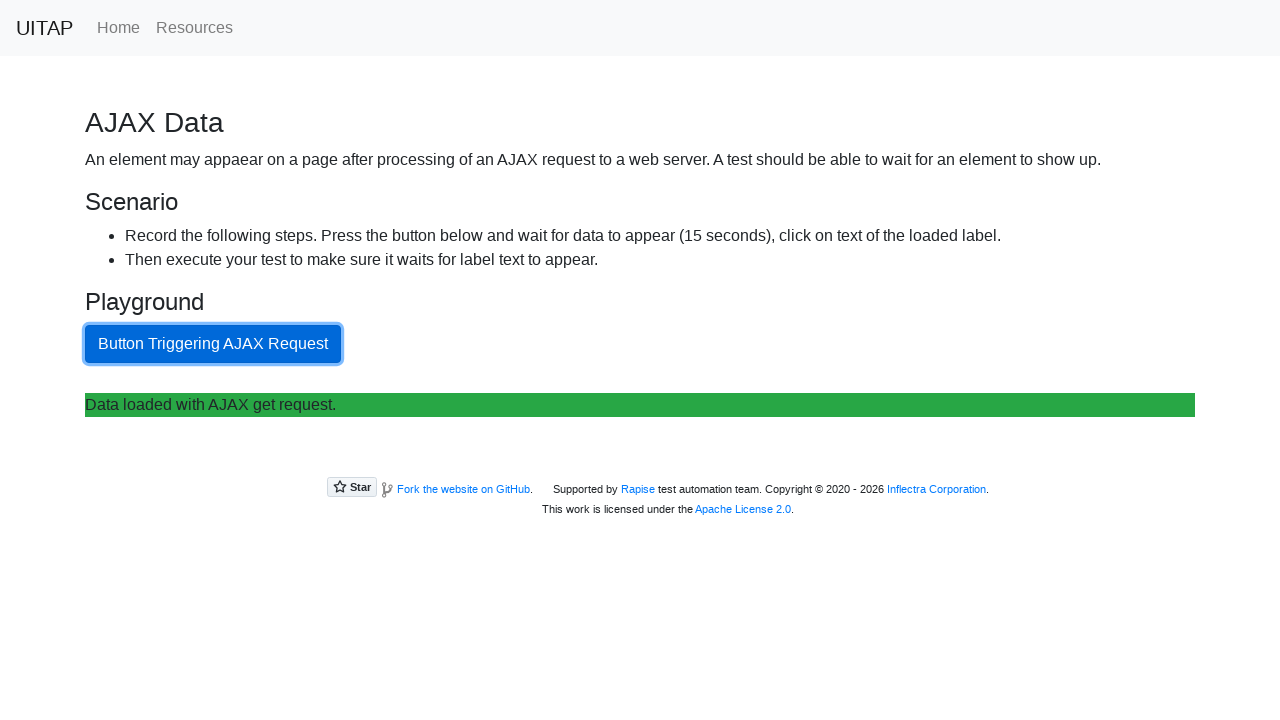

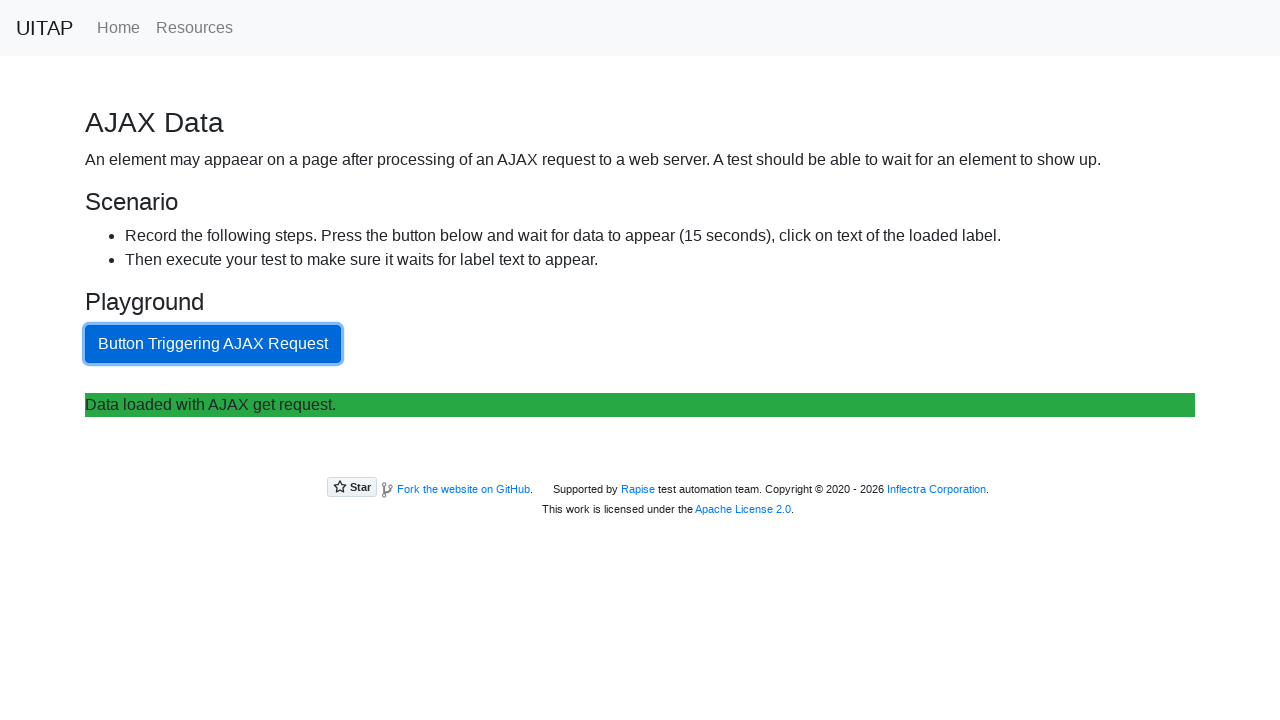